Tests a practice Angular form by filling out email, password, name fields, selecting a checkbox and radio button, submitting the form, and verifying the success message appears.

Starting URL: https://rahulshettyacademy.com/angularpractice/

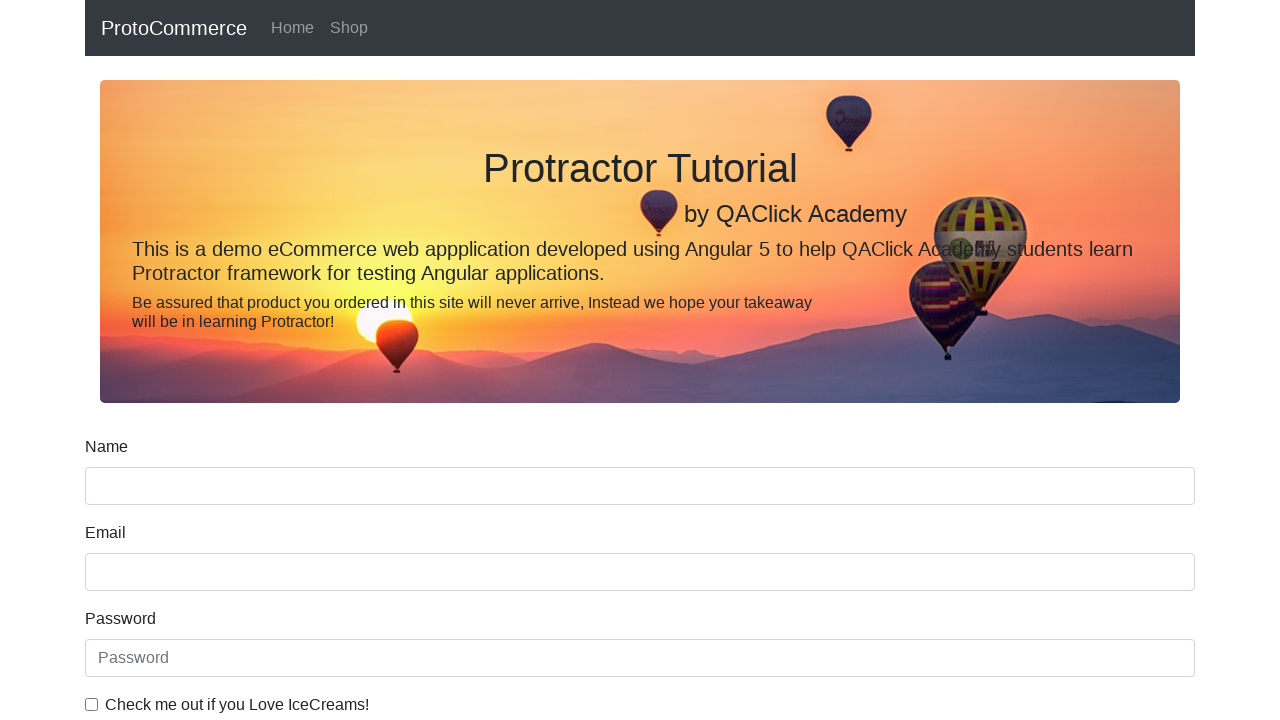

Filled email field with 'minhaz@gmail.com' on input[name='email']
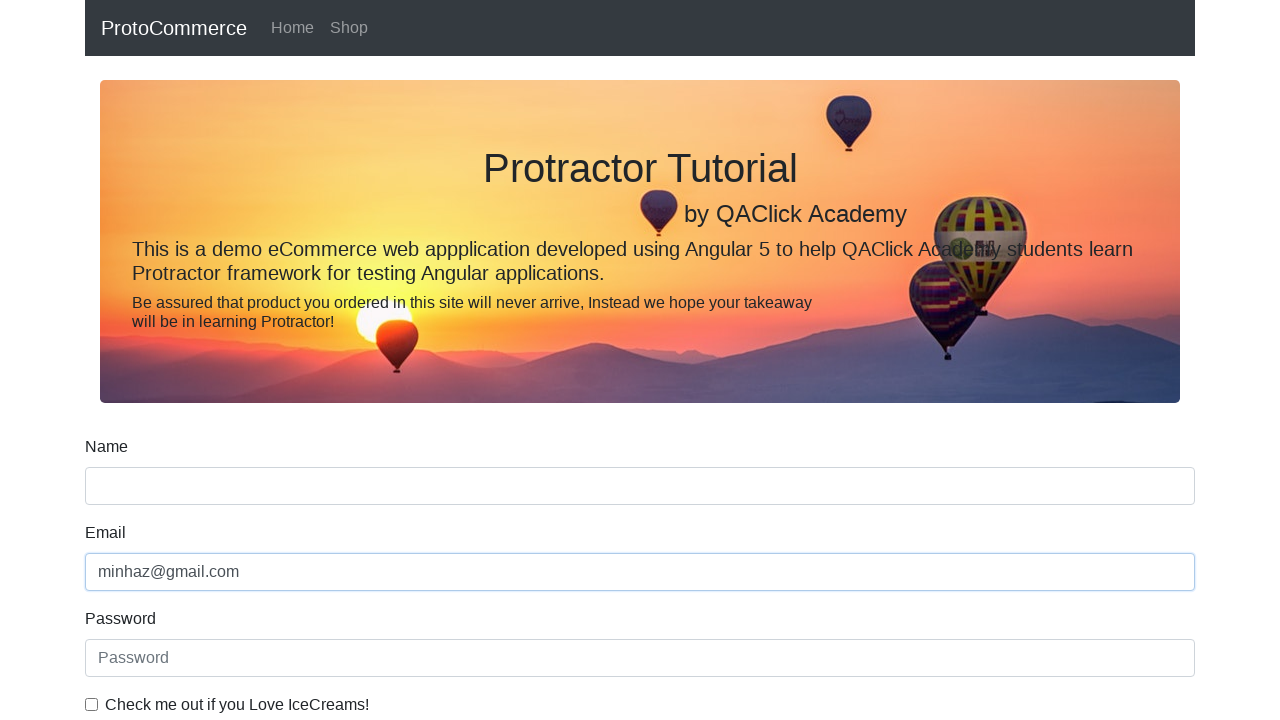

Filled password field with '123456' on #exampleInputPassword1
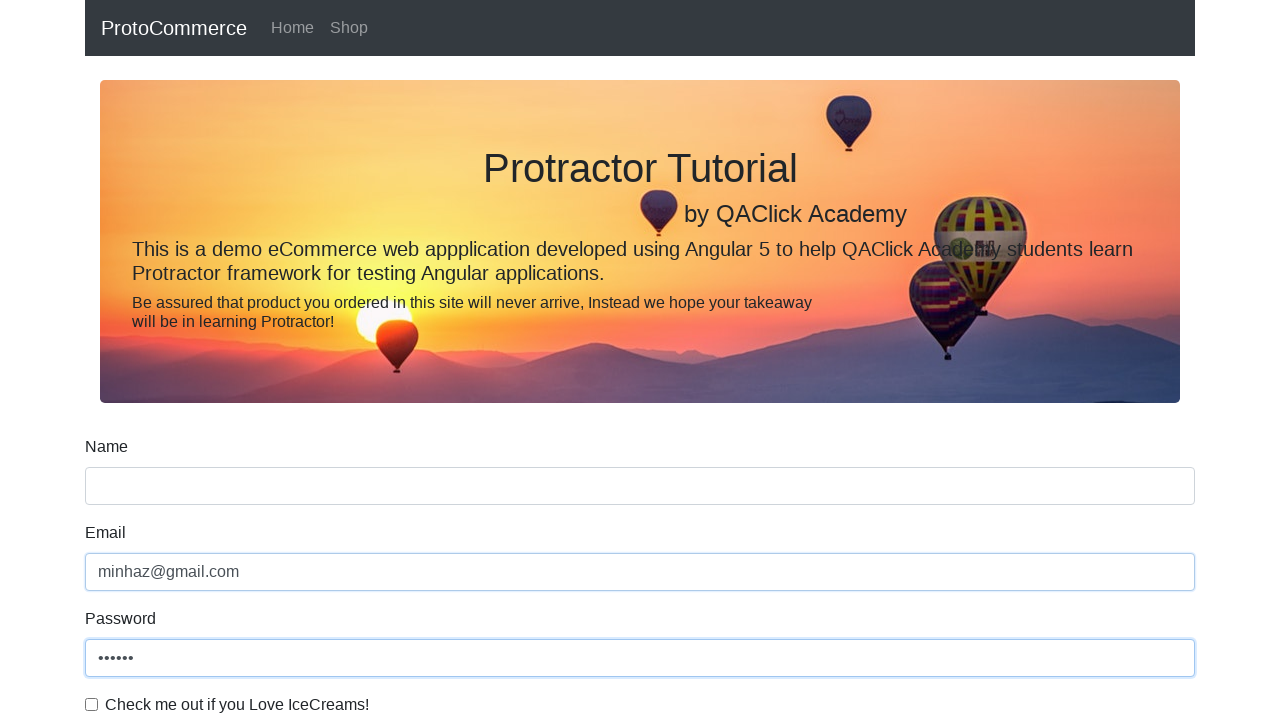

Clicked checkbox to agree to terms at (92, 704) on #exampleCheck1
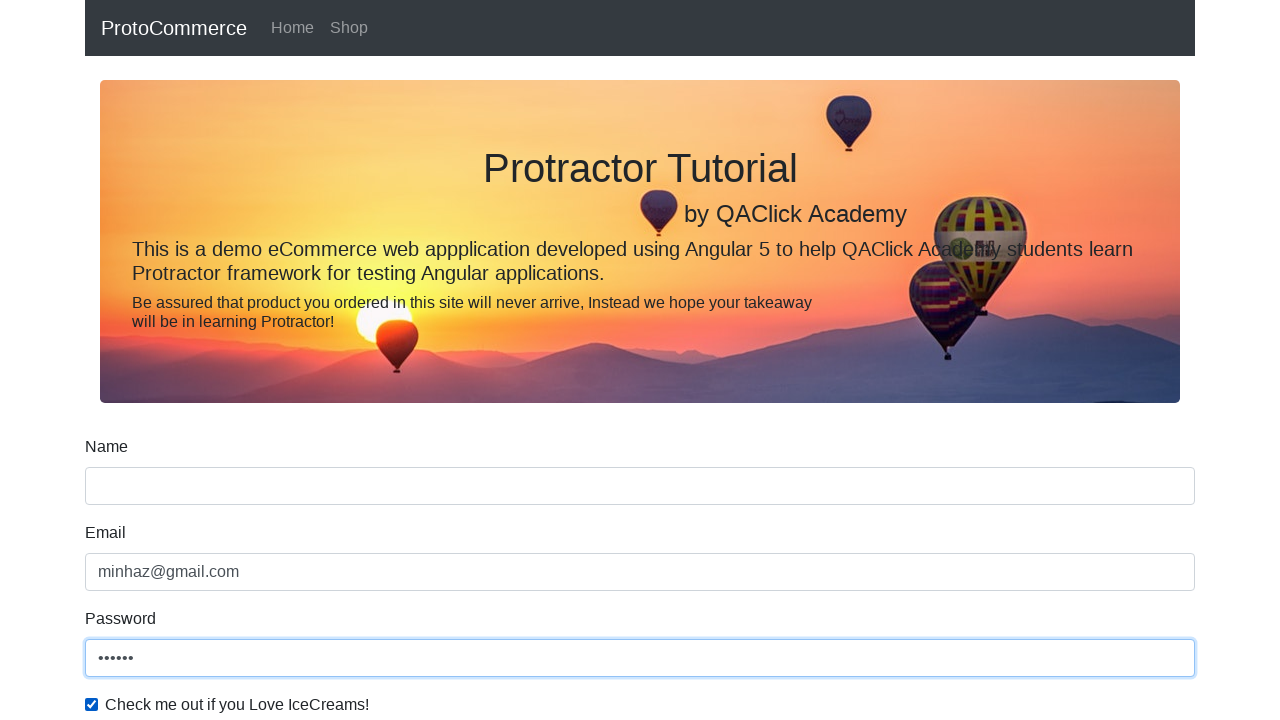

Filled name field with 'Mohammed Minhaz' on input[name='name']
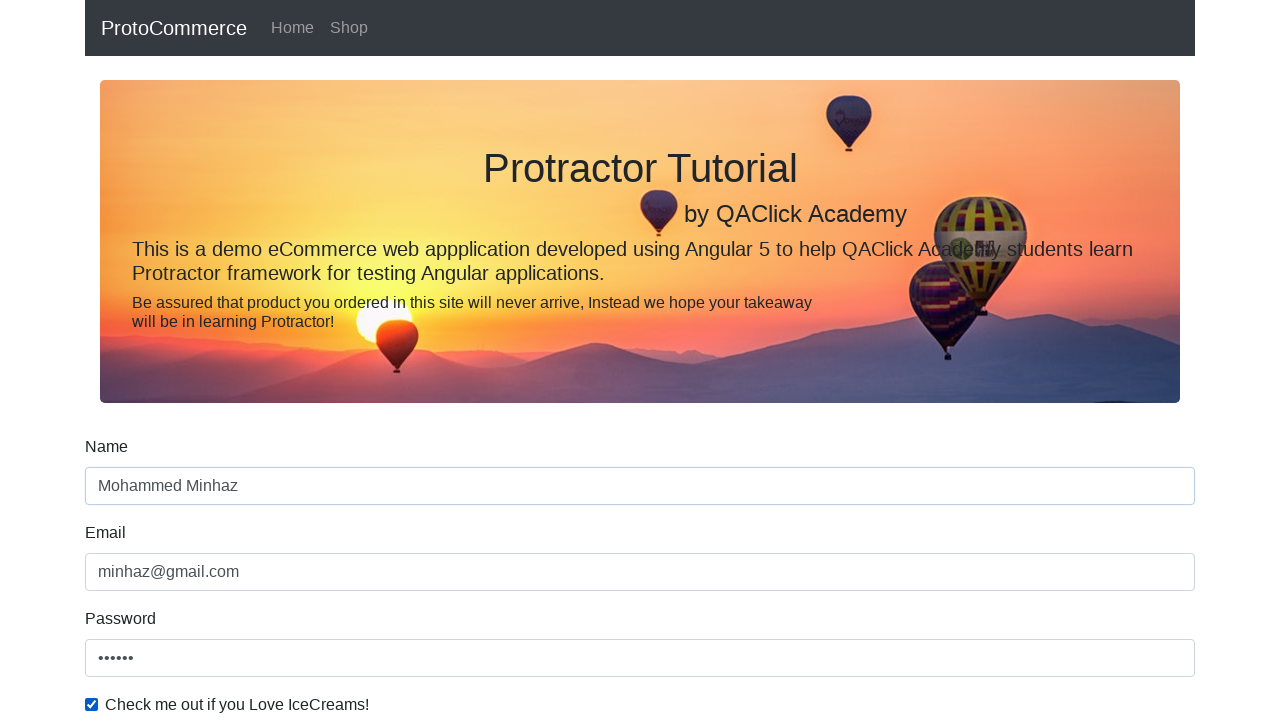

Selected radio button option at (238, 360) on #inlineRadio1
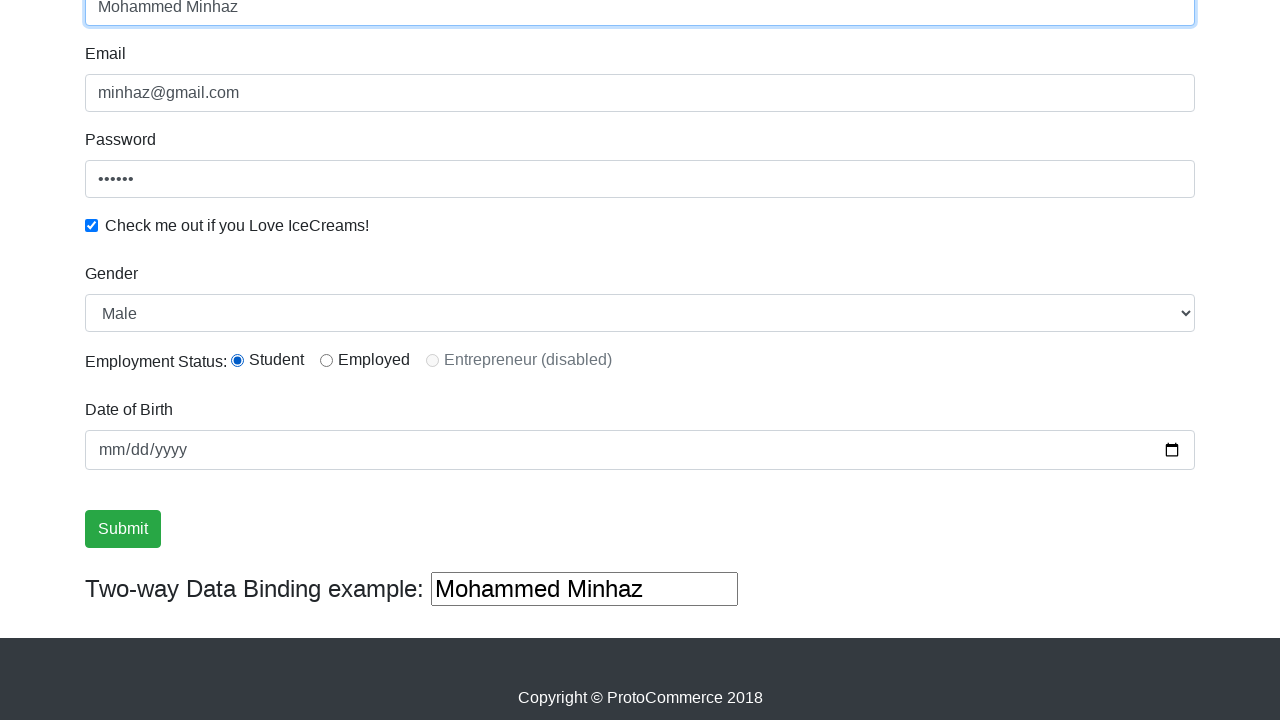

Clicked submit button to submit the form at (123, 529) on input[type='submit']
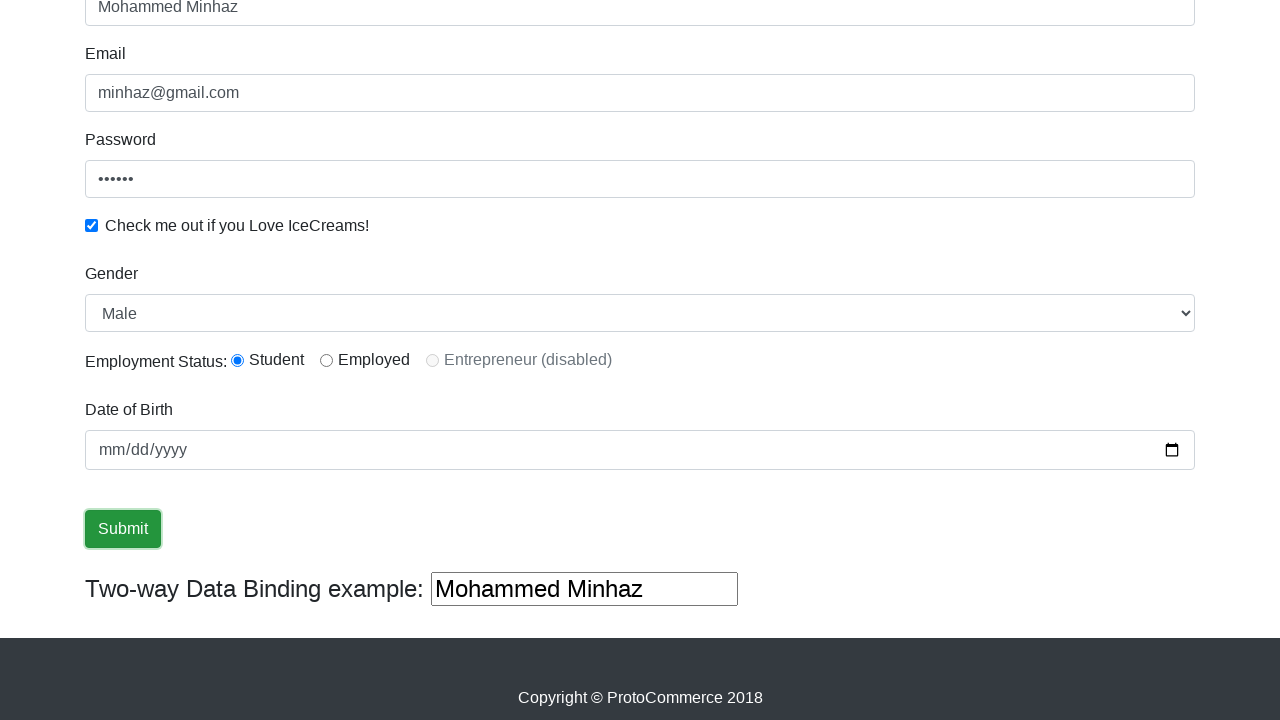

Success message appeared on the page
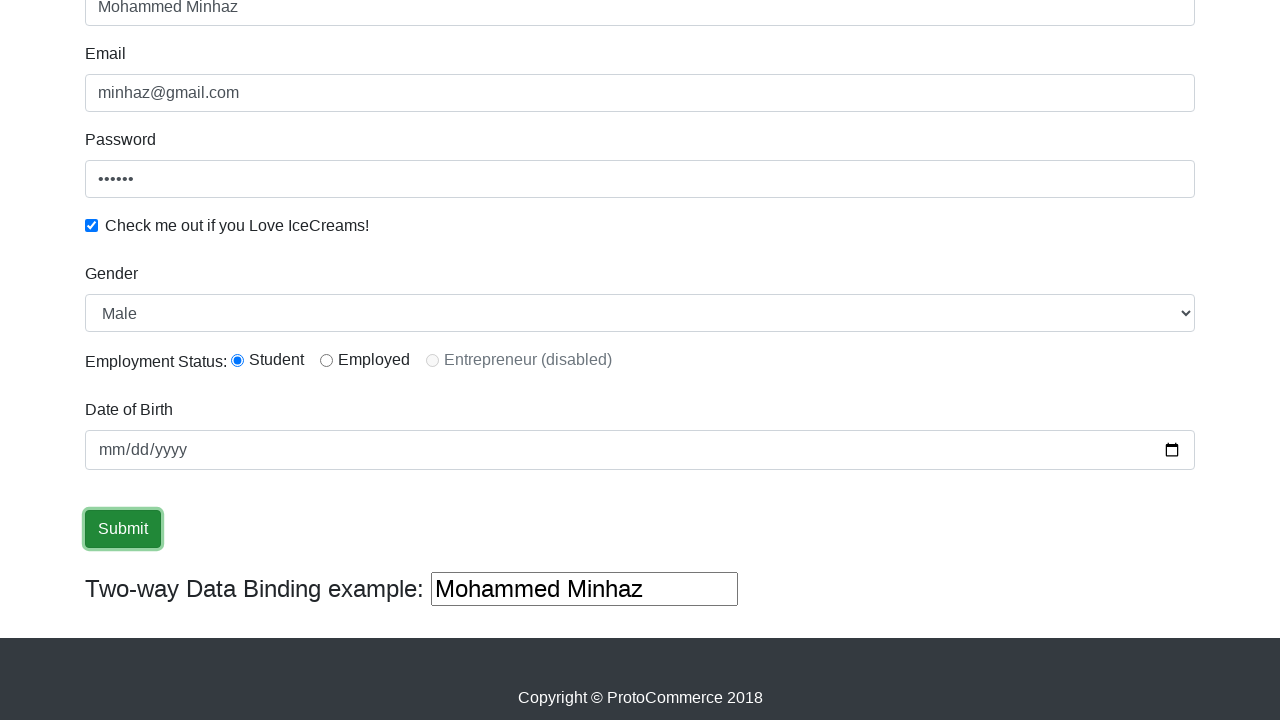

Retrieved success message text content
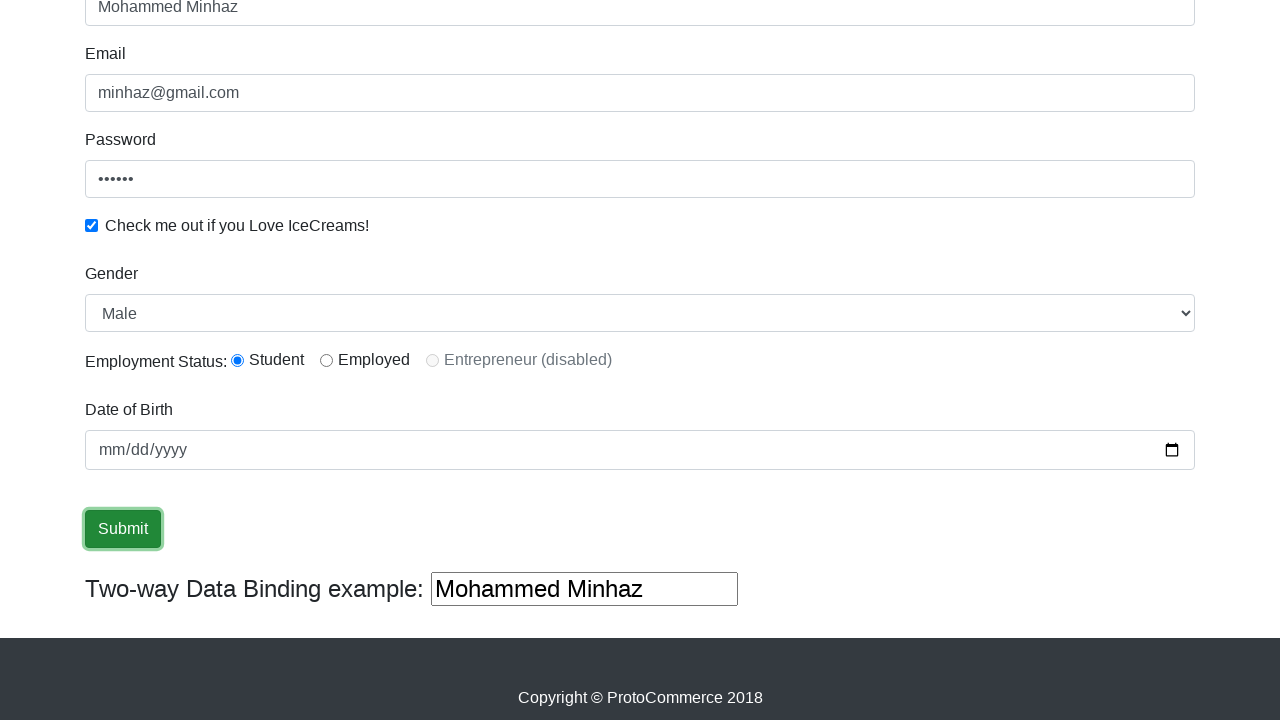

Verified that success message contains 'Success'
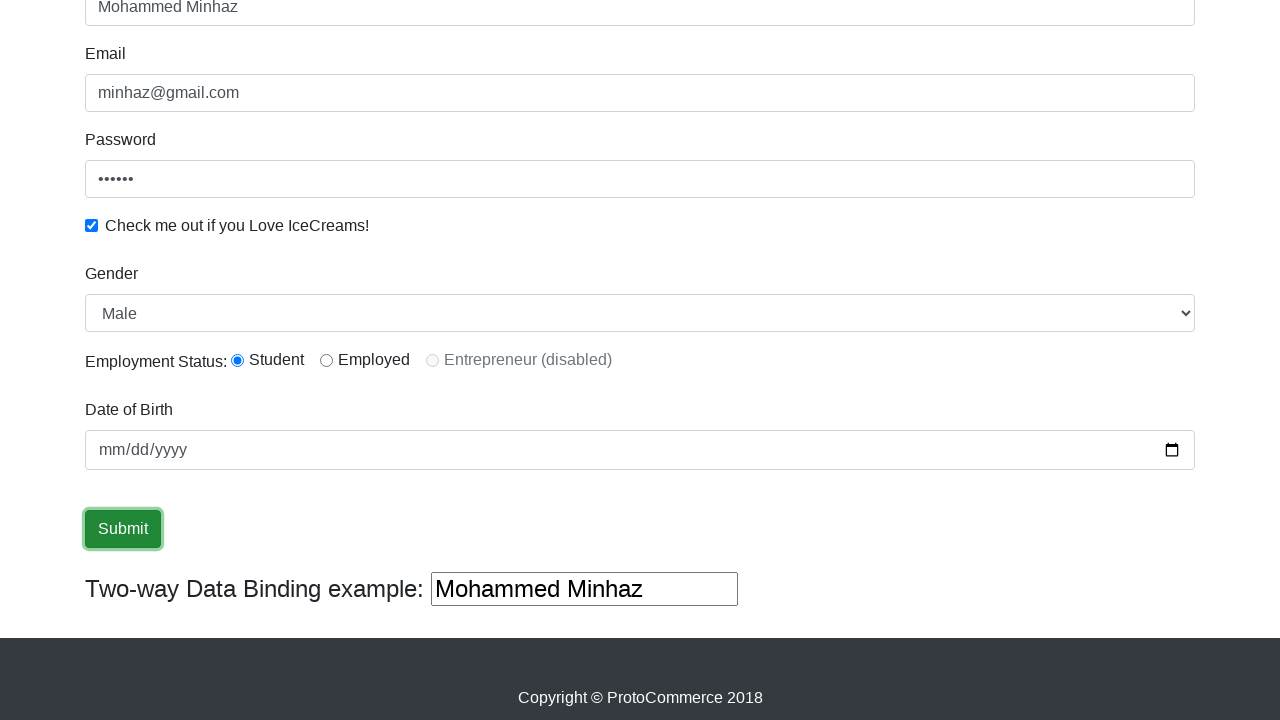

Cleared the third text input field on (//input[@type='text'])[3]
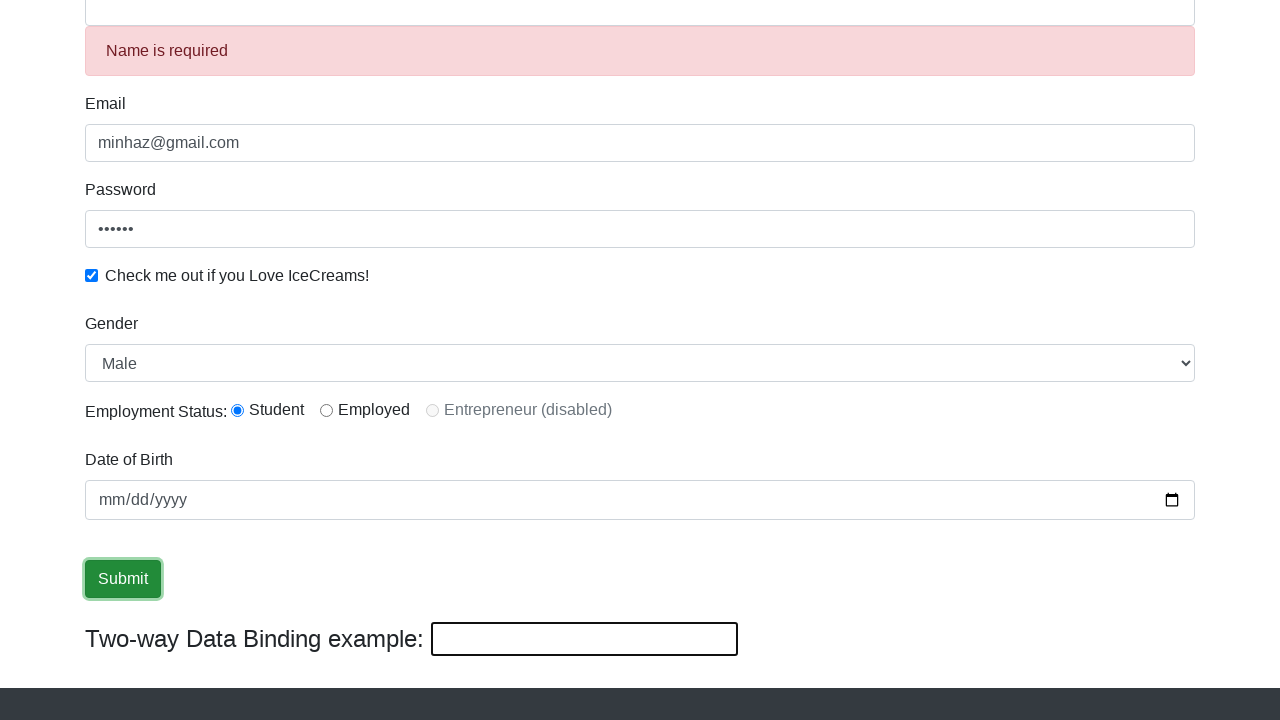

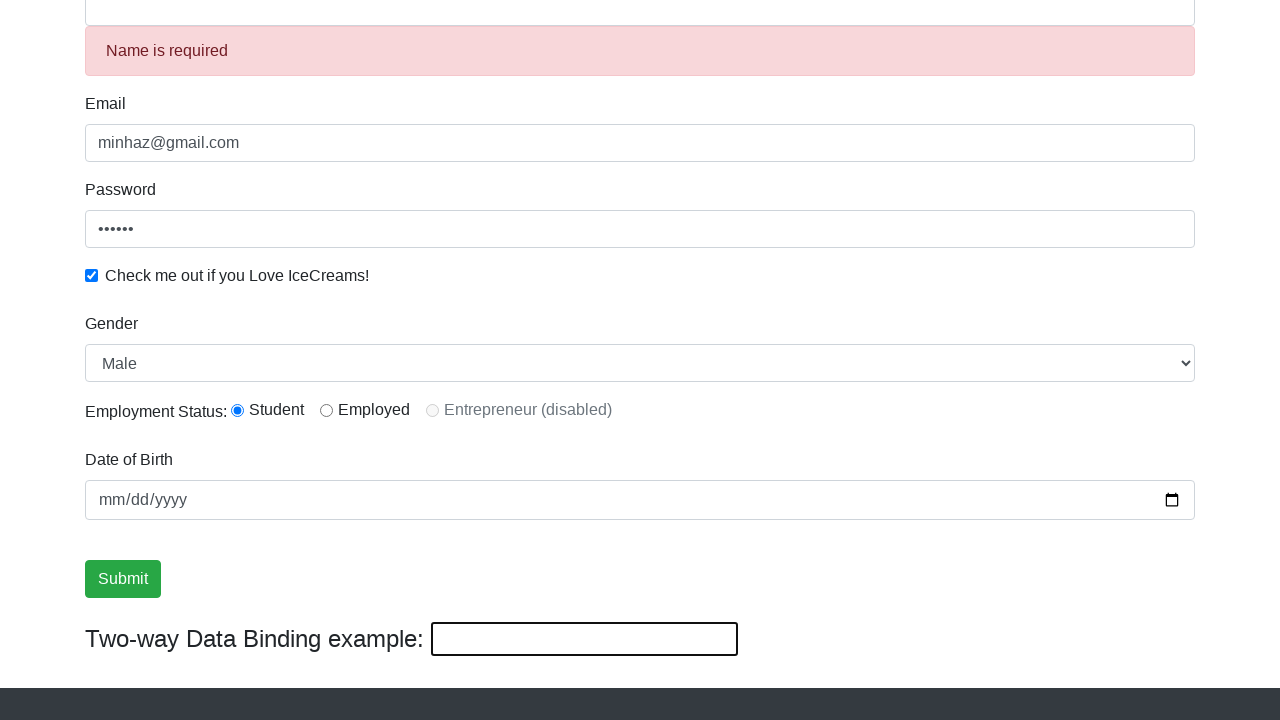